Navigates to the INDEC (Argentina's National Statistics Institute) IPC (Consumer Price Index) data page and verifies that the download link for the data file is present and accessible.

Starting URL: https://www.indec.gob.ar/indec/web/Nivel4-Tema-3-5-31

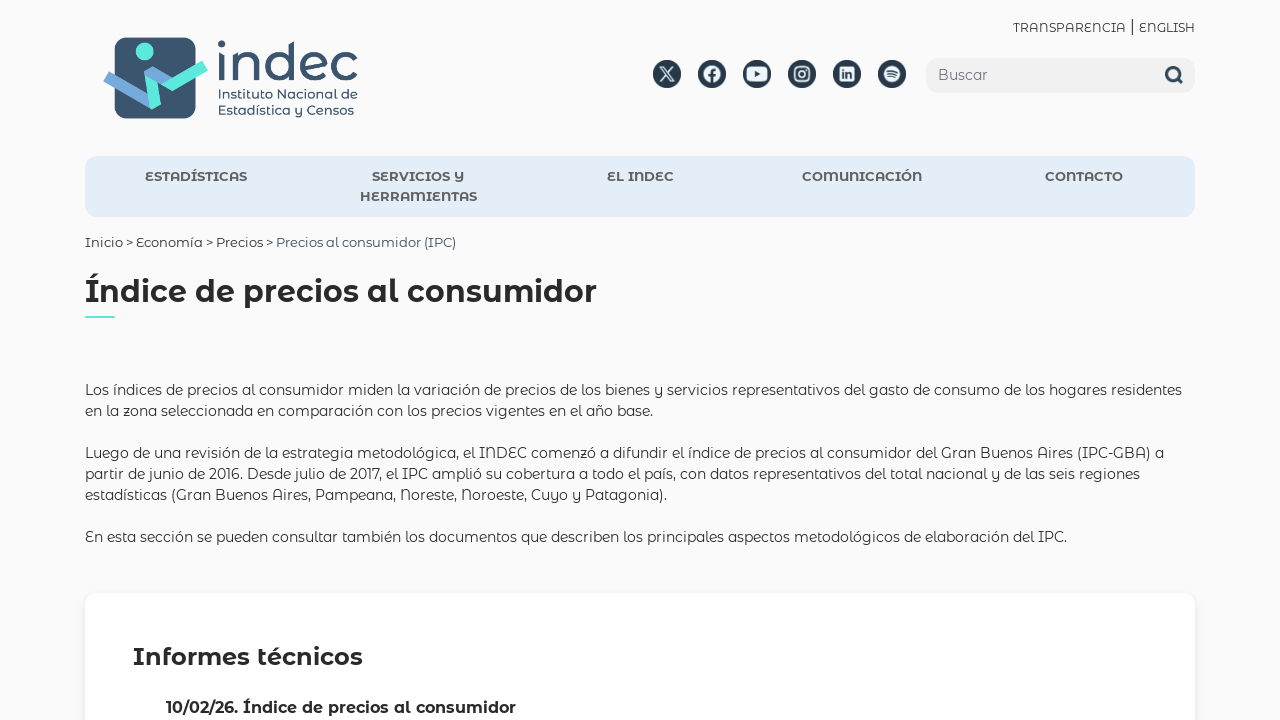

Navigated to INDEC IPC data page
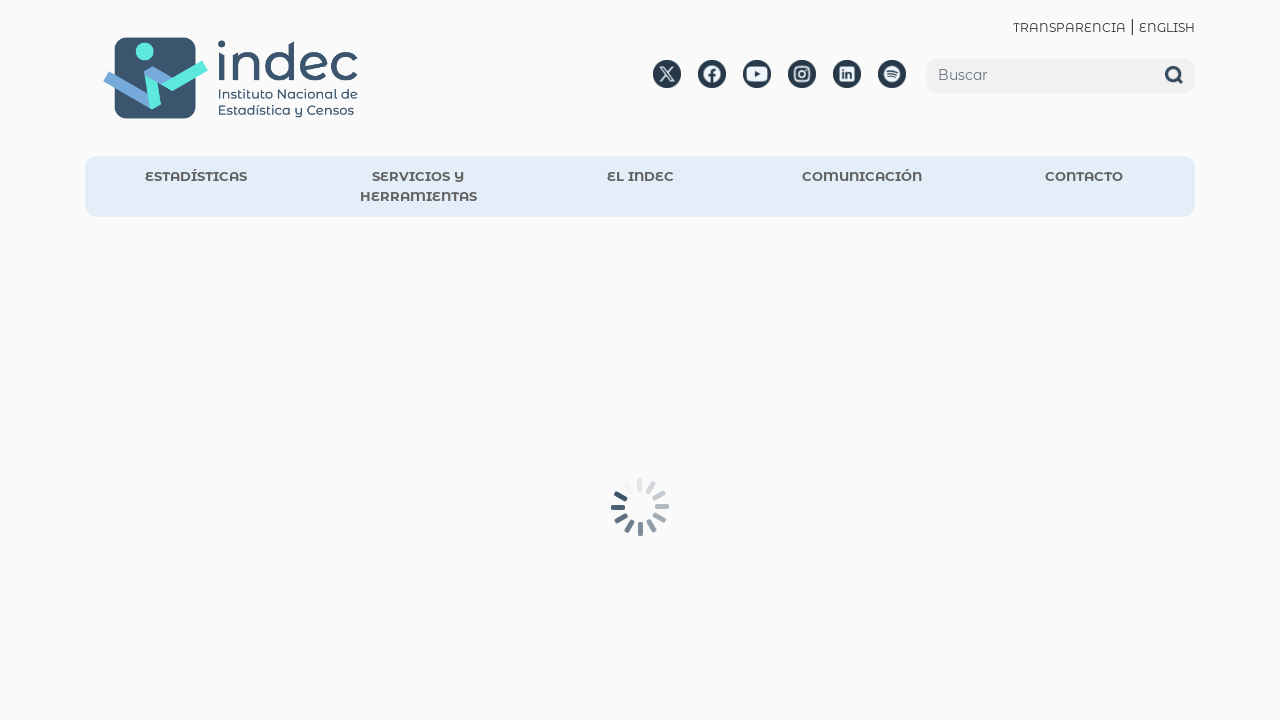

Download link element loaded on the page
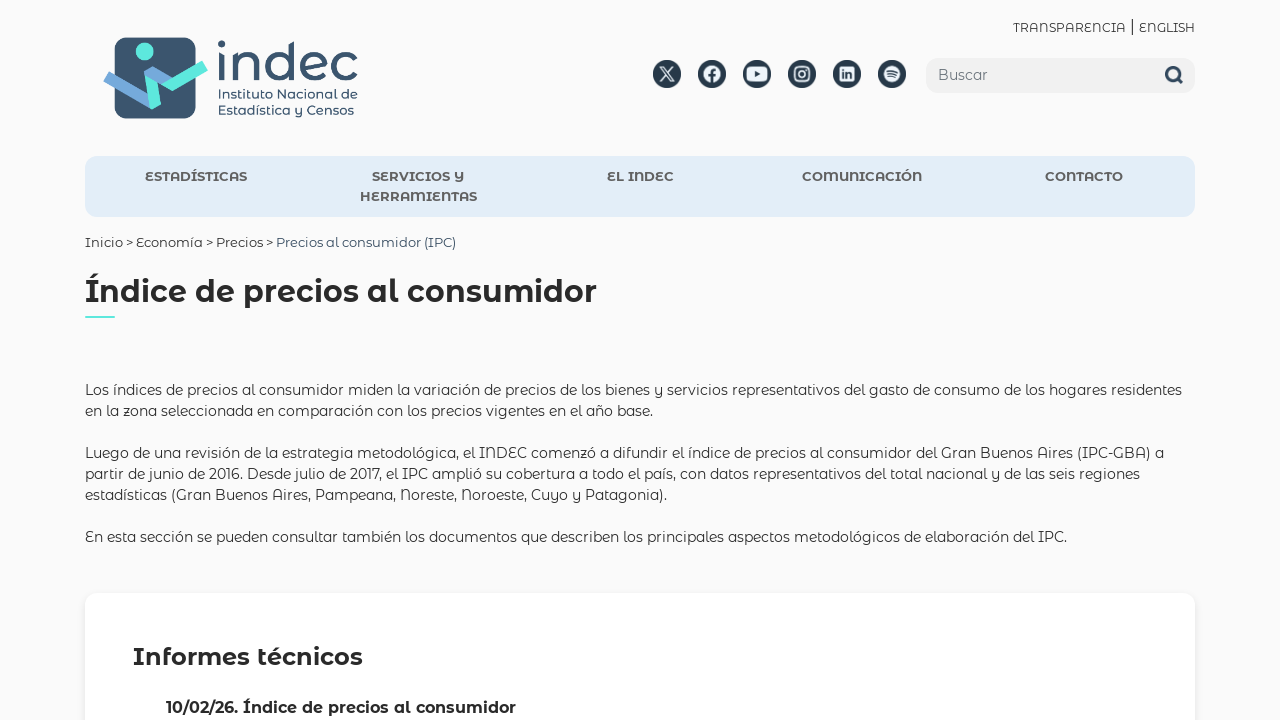

Retrieved href attribute from download link
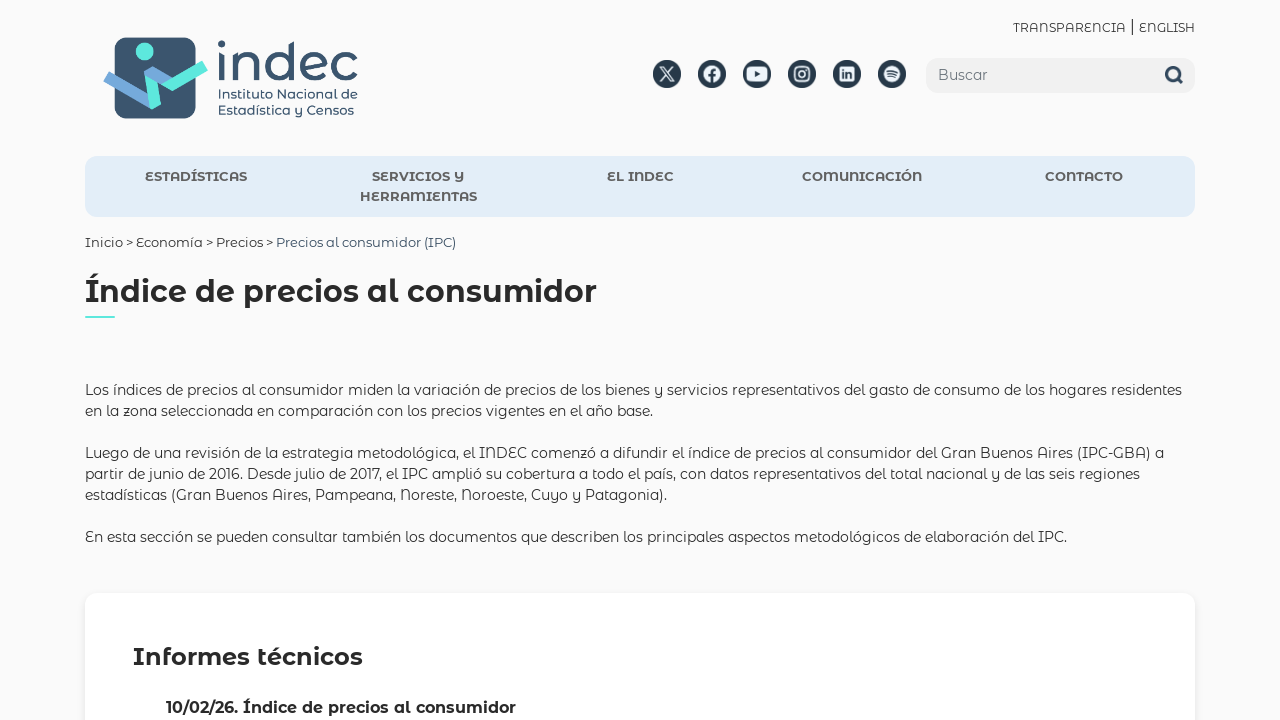

Verified download URL is present and accessible
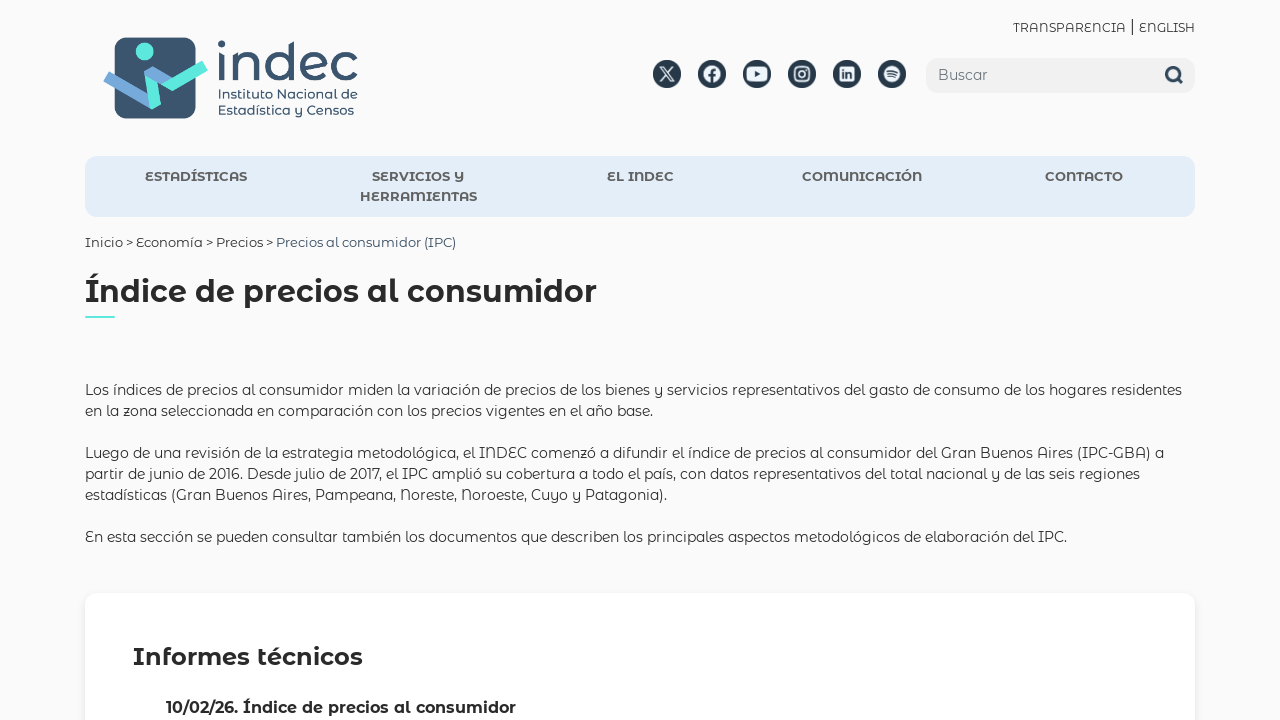

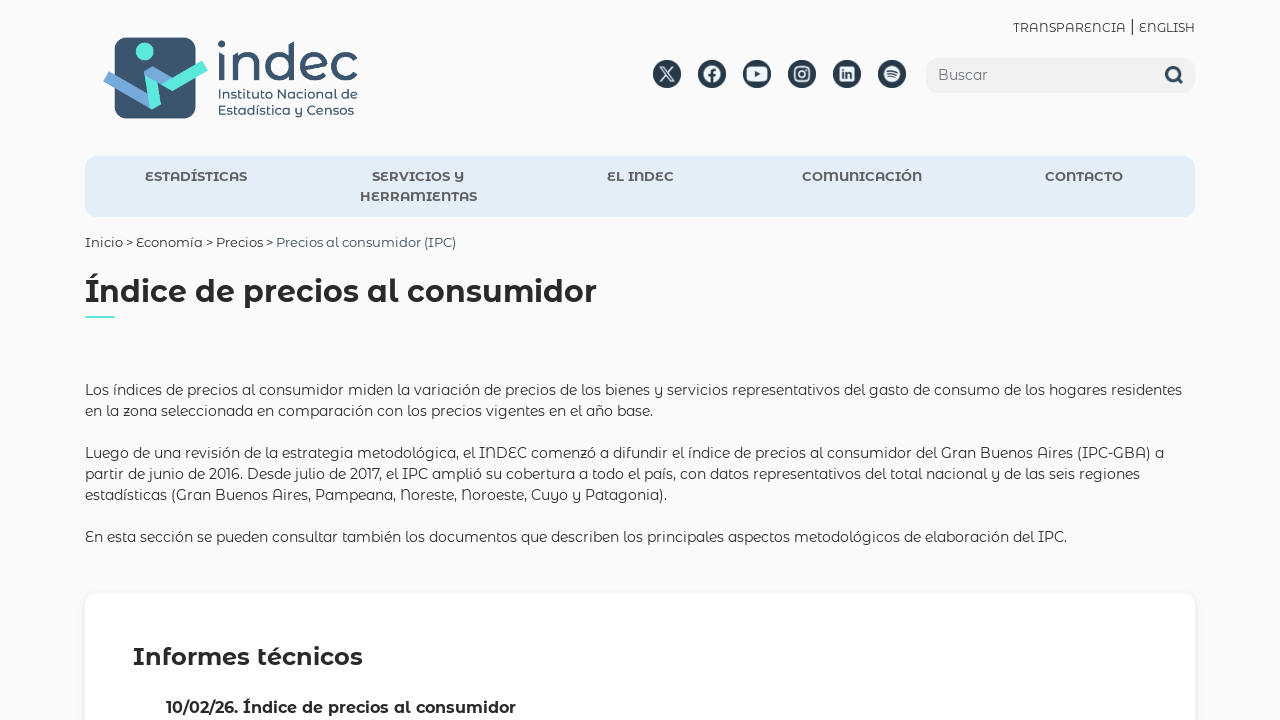